Navigates to the Walla news website homepage and verifies the page loads

Starting URL: http://www.walla.co.il

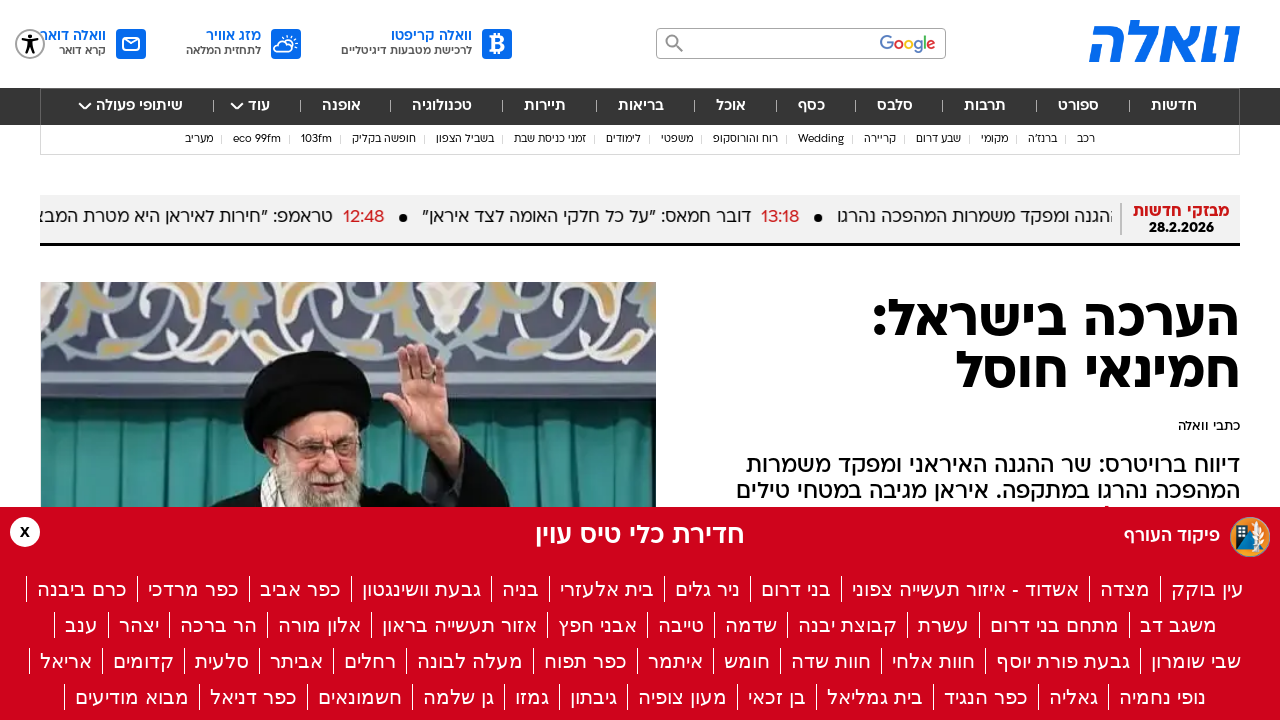

Waited for page to reach domcontentloaded state
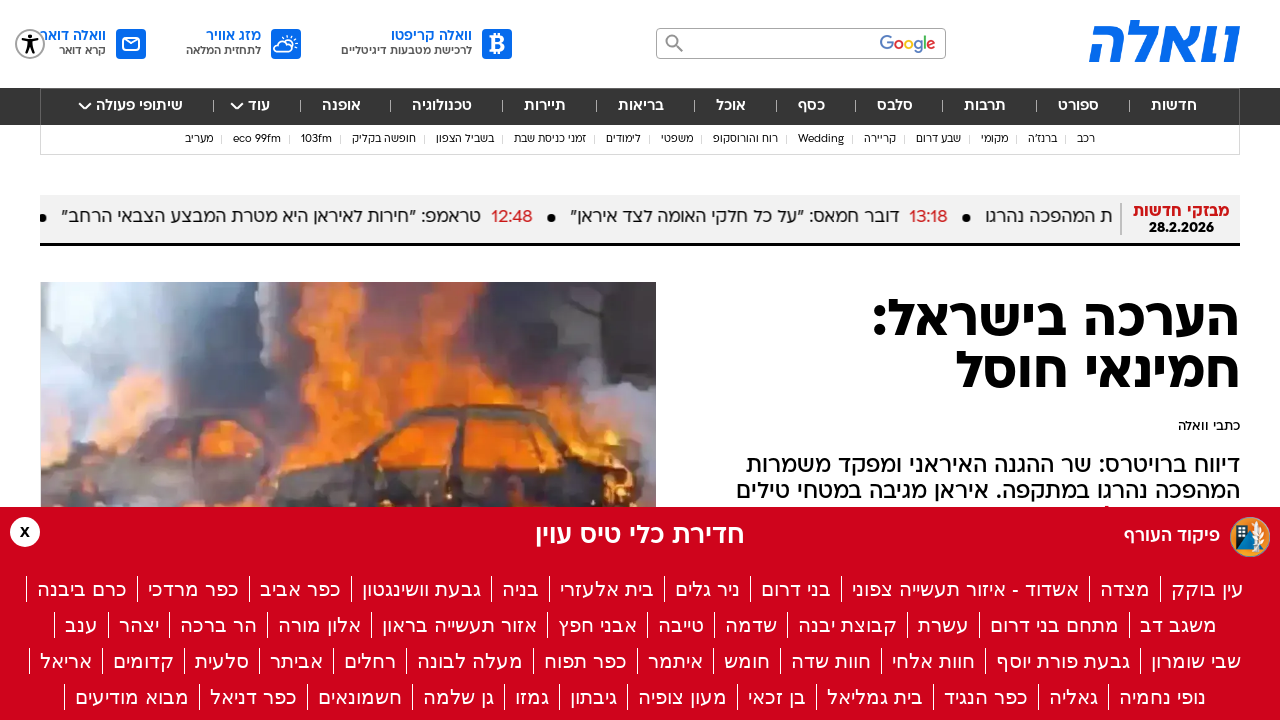

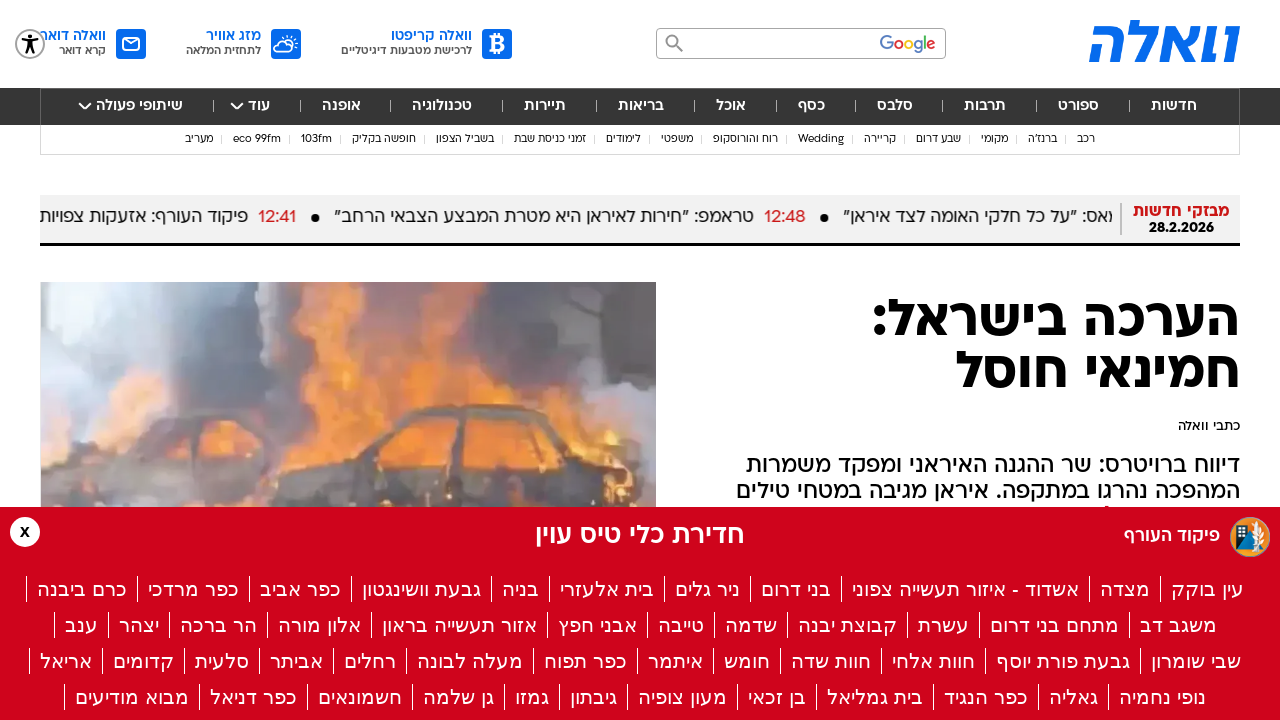